Tests a data types input form by filling all fields except zip code, submitting the form, and verifying that the zip code field shows an error (red) while all other fields show success (green)

Starting URL: https://bonigarcia.dev/selenium-webdriver-java/data-types.html

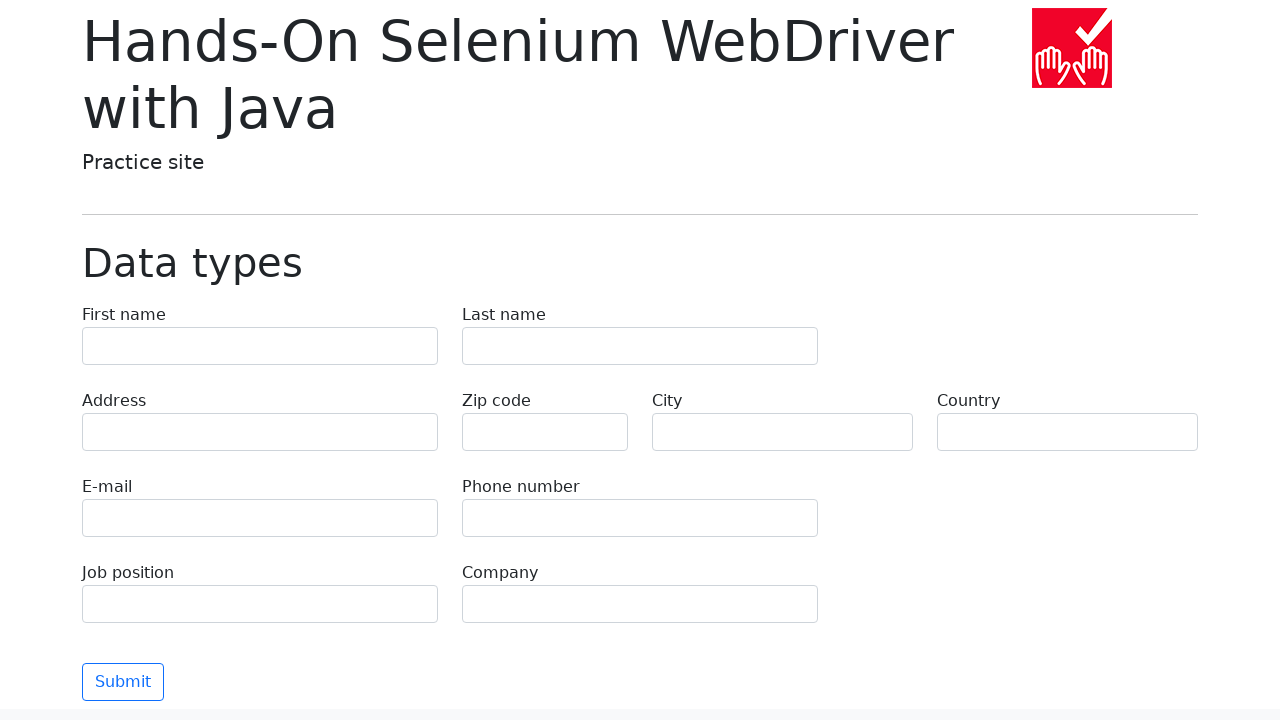

Filled first name field with 'Иван' on input[name="first-name"]
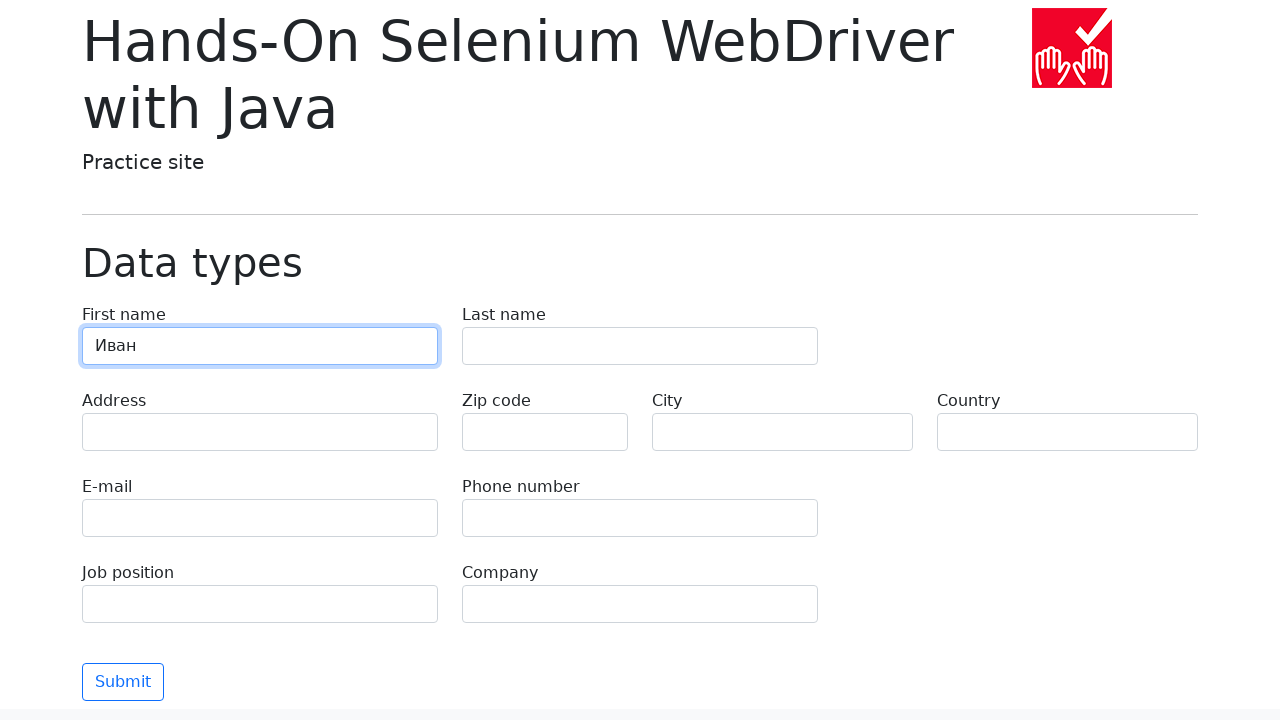

Filled last name field with 'Петров' on input[name="last-name"]
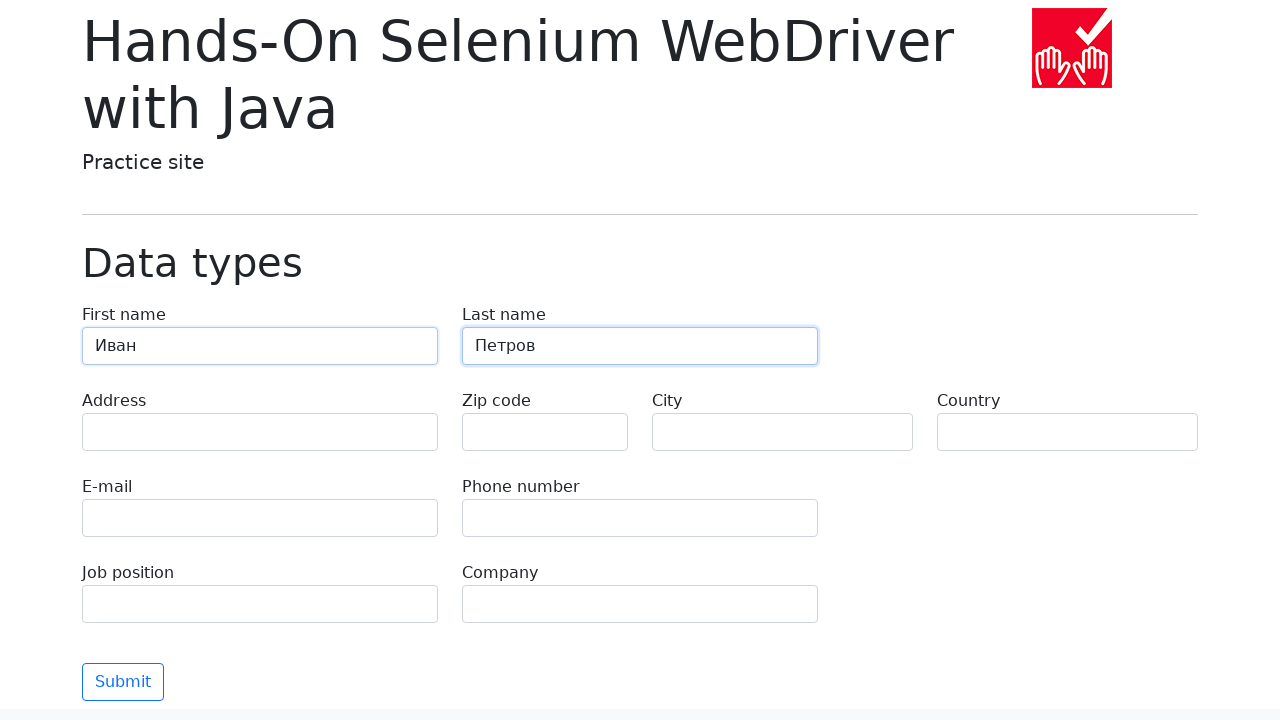

Filled address field with 'Ленина, 55-3' on input[name="address"]
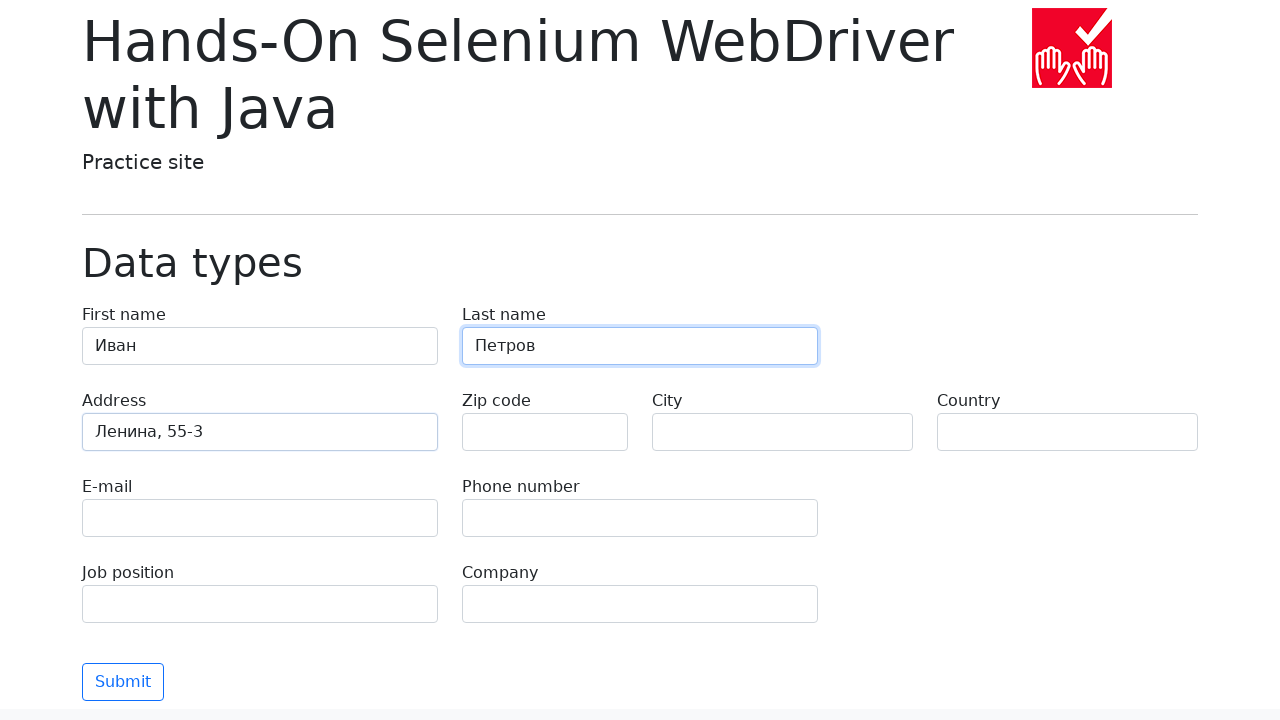

Left zip code field empty intentionally on input[name="zip-code"]
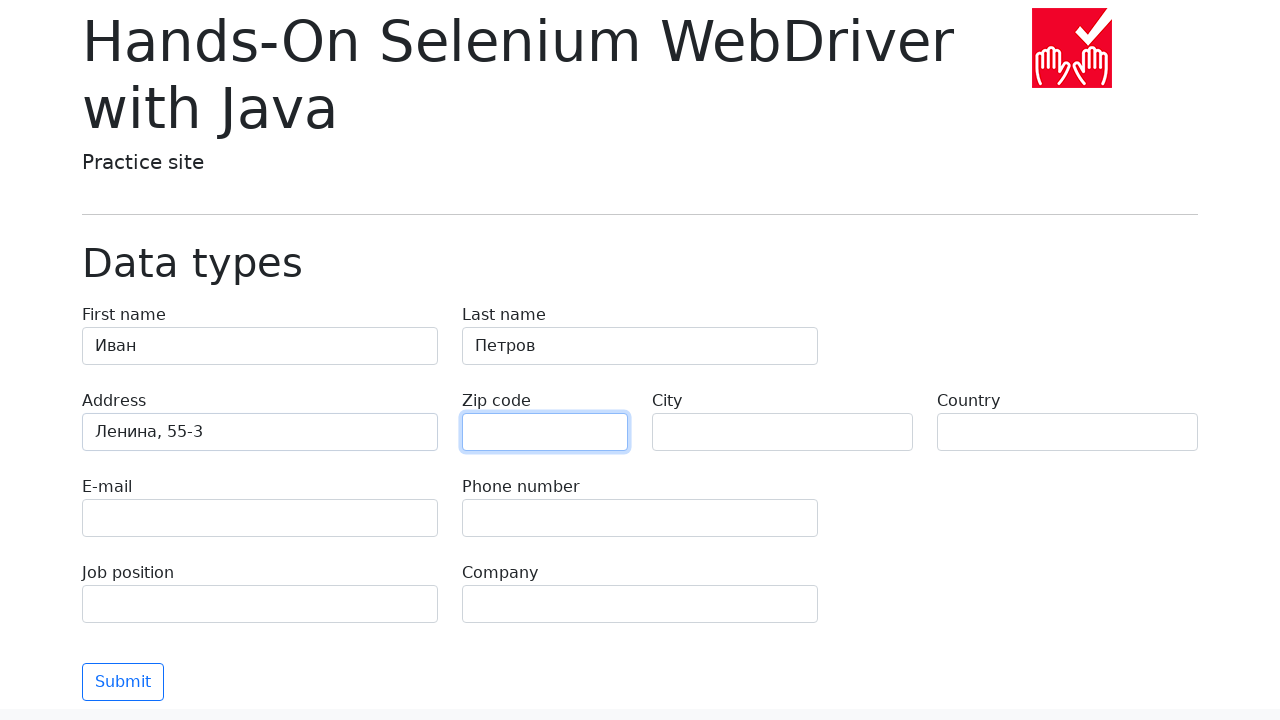

Filled city field with 'Москва' on input[name="city"]
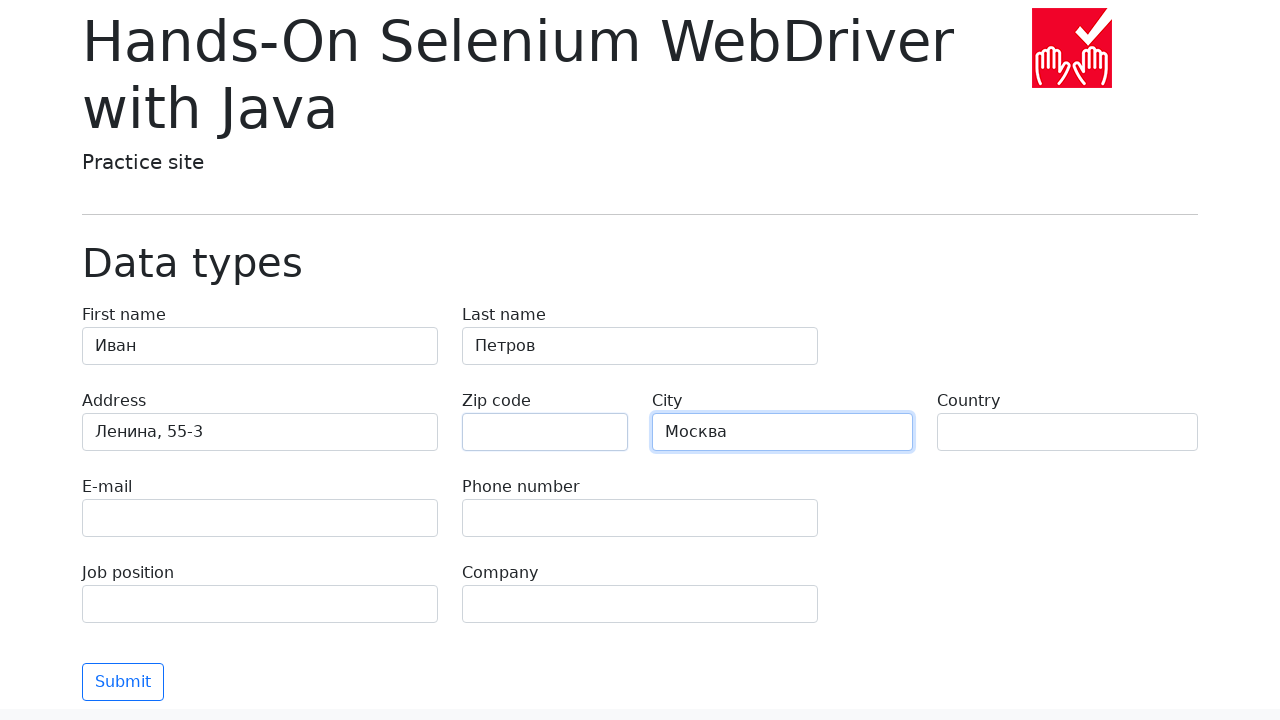

Filled country field with 'Россия' on input[name="country"]
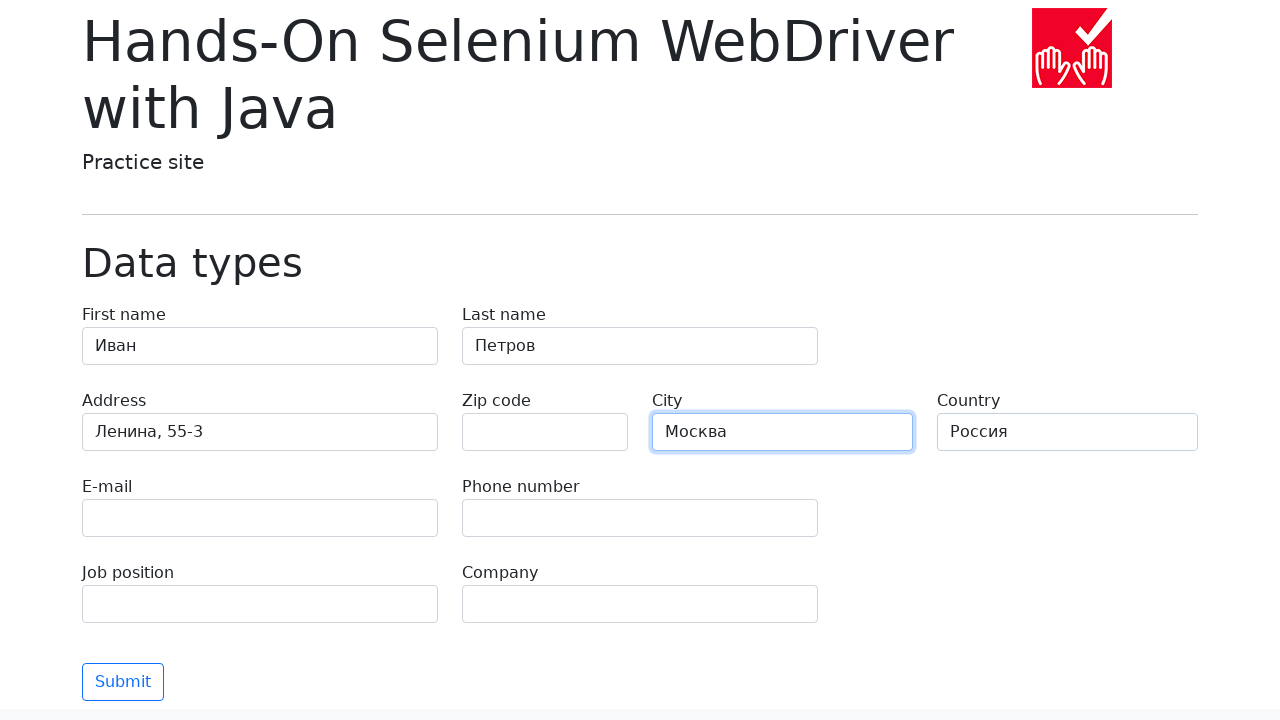

Filled email field with 'test@skypro.com' on input[name="e-mail"]
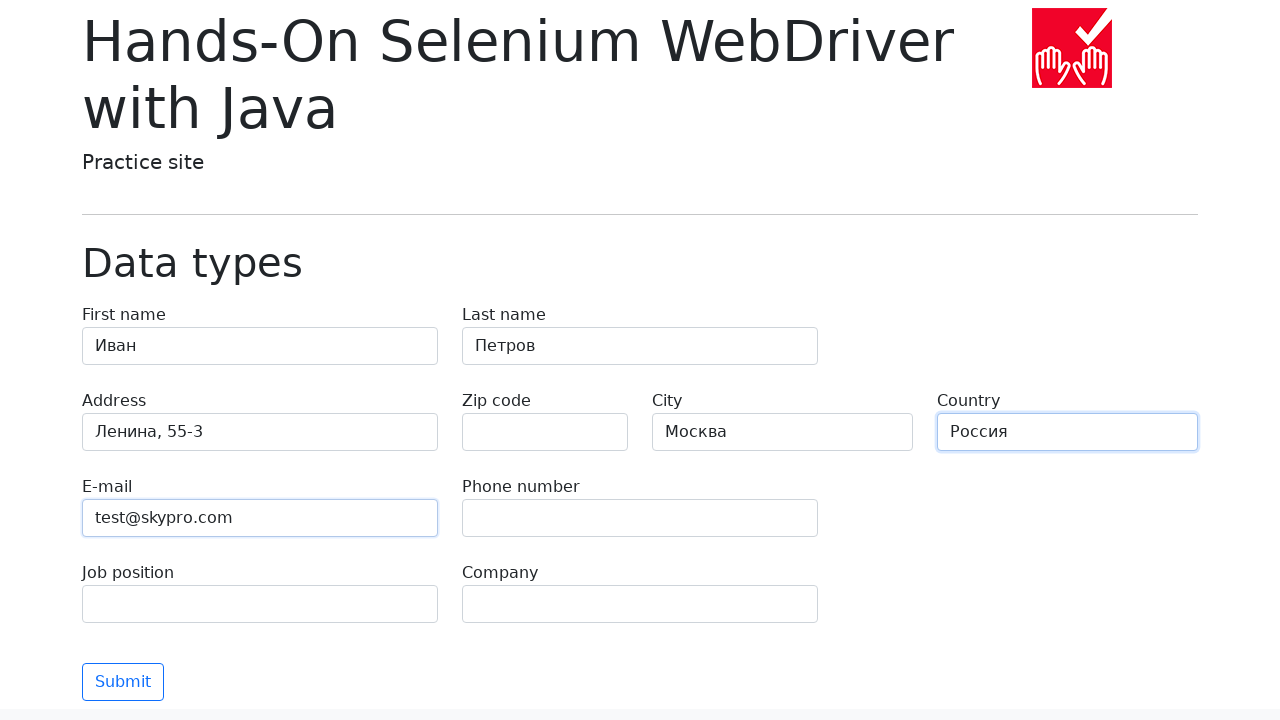

Filled phone field with '+7985899998787' on input[name="phone"]
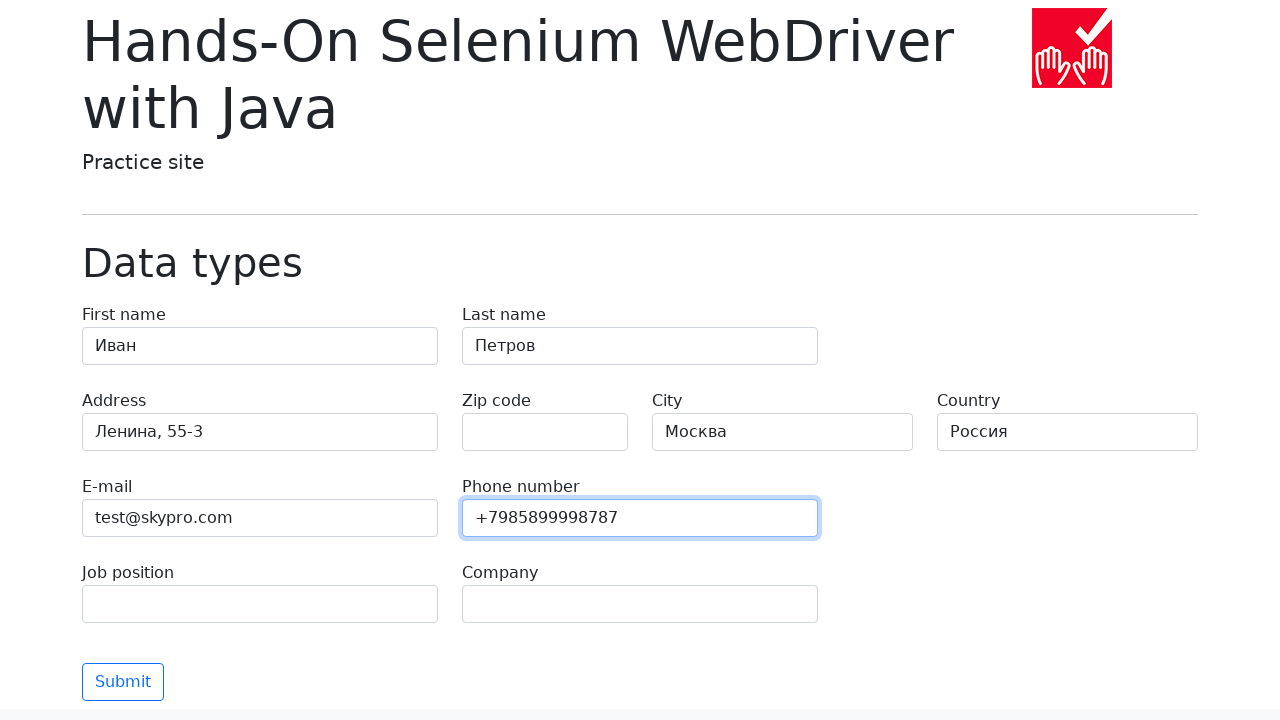

Filled job position field with 'QA' on input[name="job-position"]
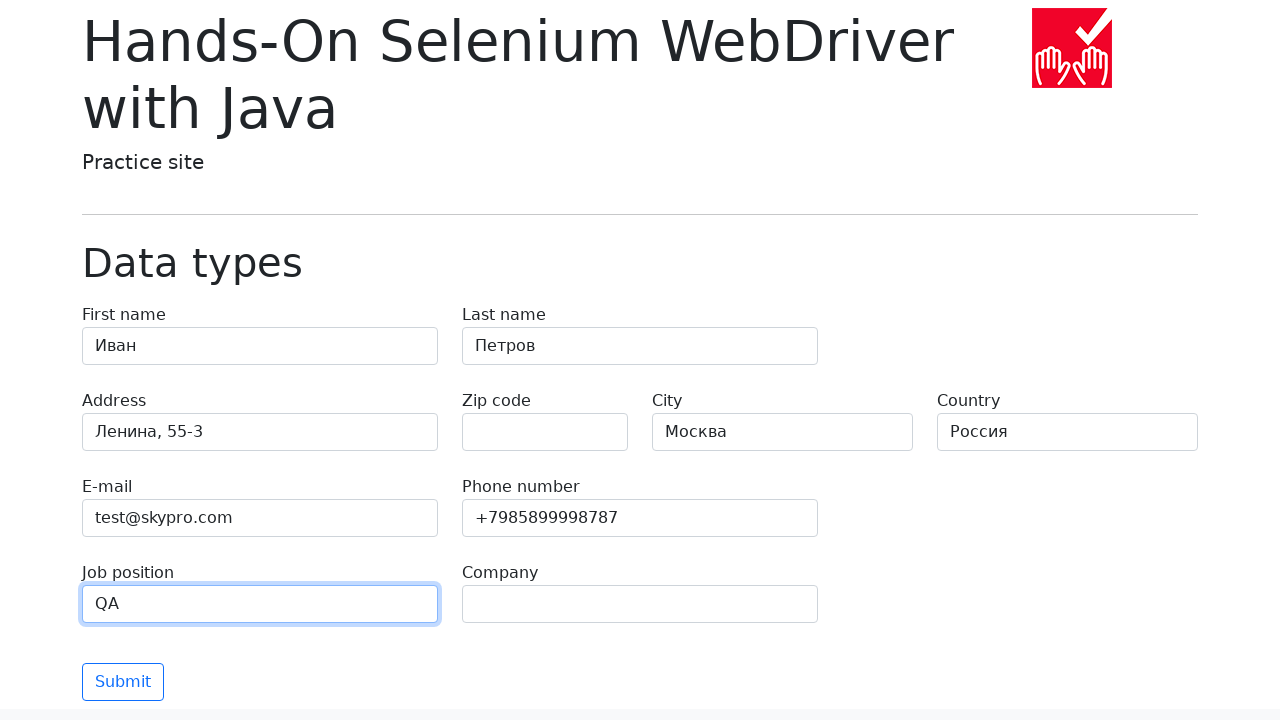

Filled company field with 'SkyPro' on input[name="company"]
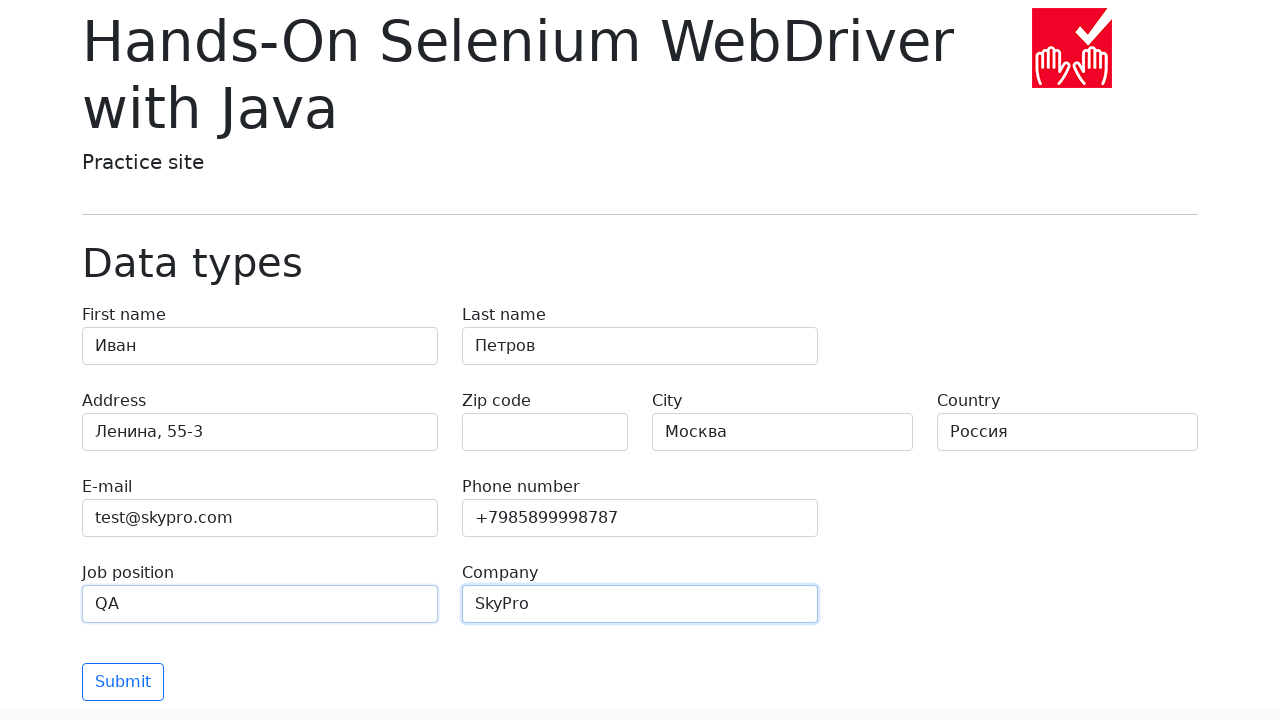

Clicked submit button to submit form at (123, 682) on button[type="submit"]
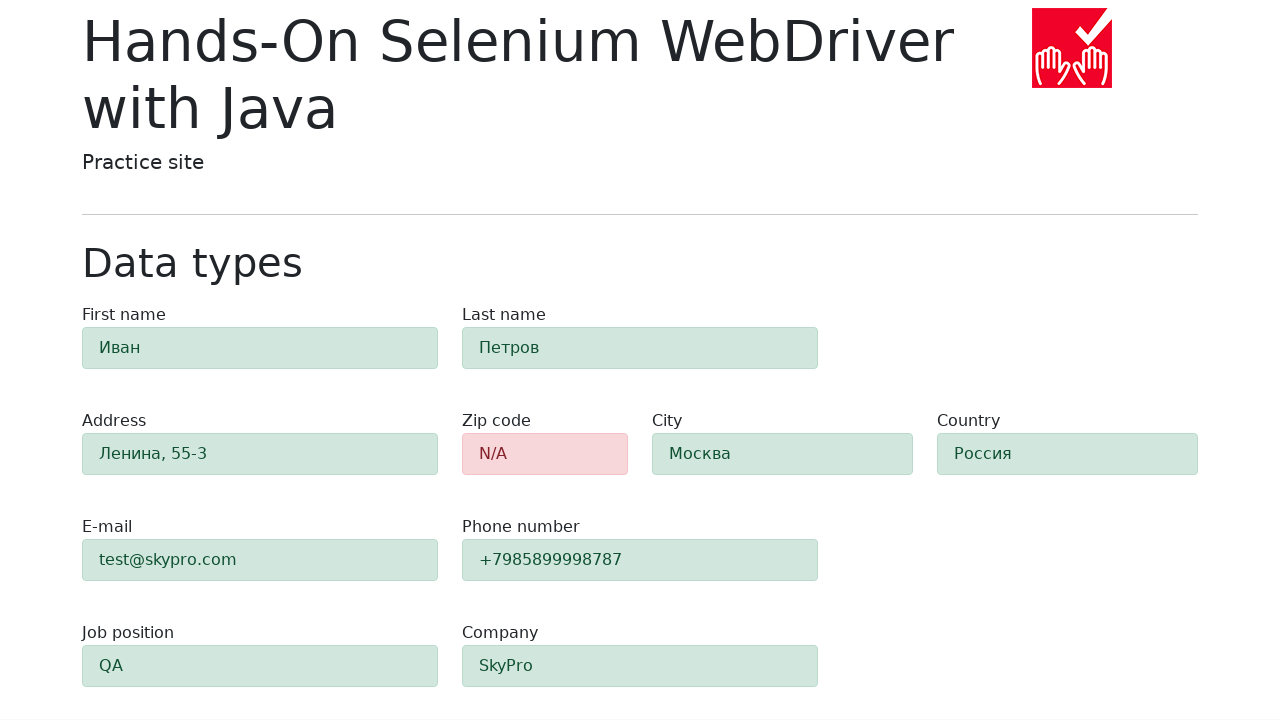

Waited for zip code field to be visible after form submission
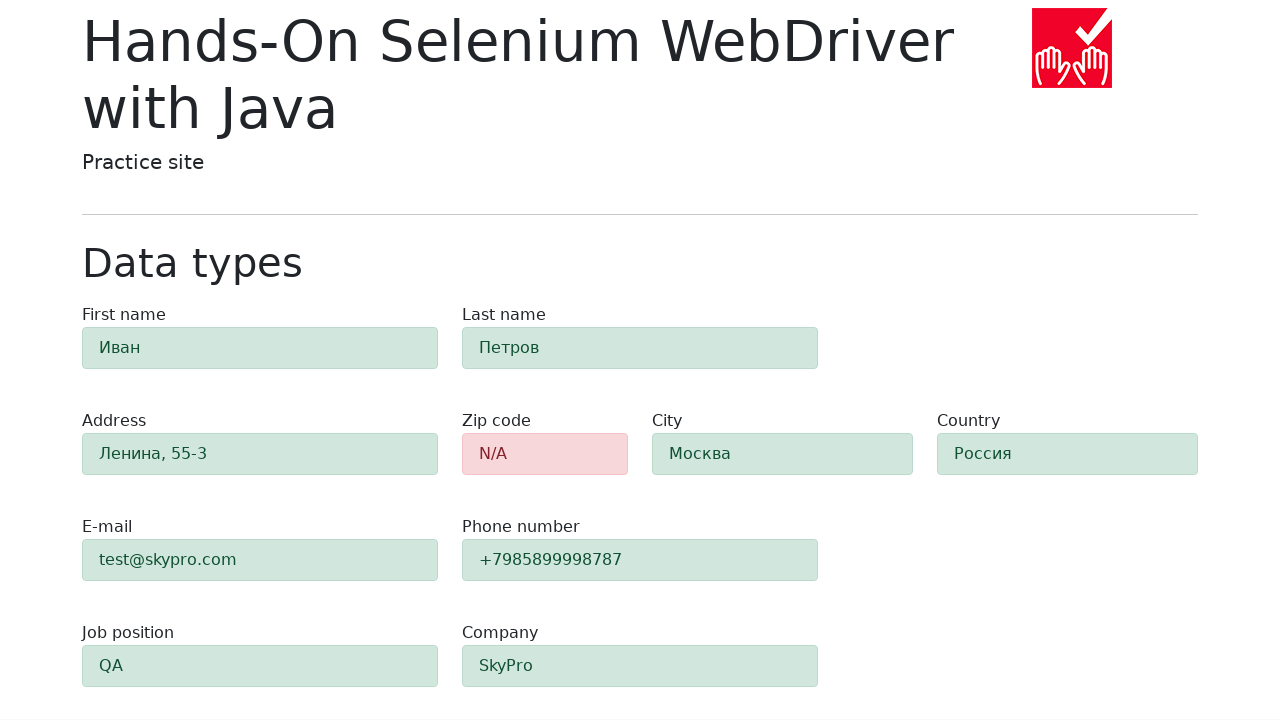

Verified first name field is visible after form submission, confirming form validation completed
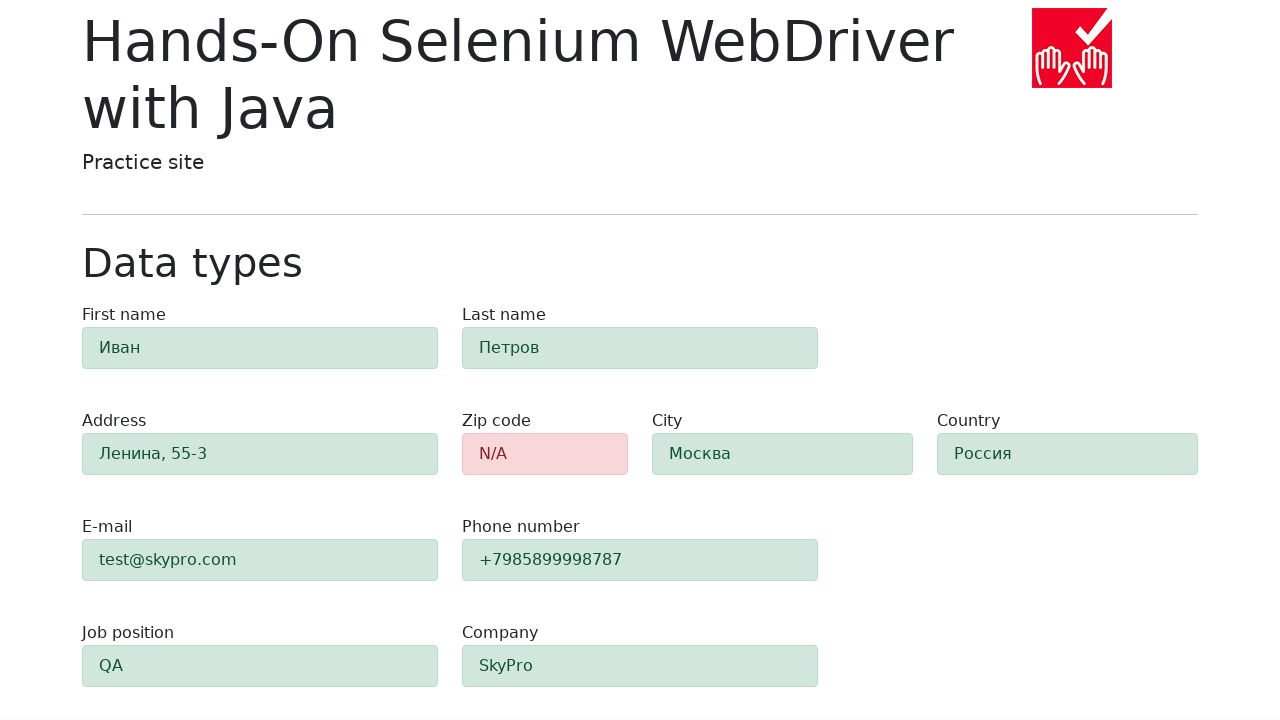

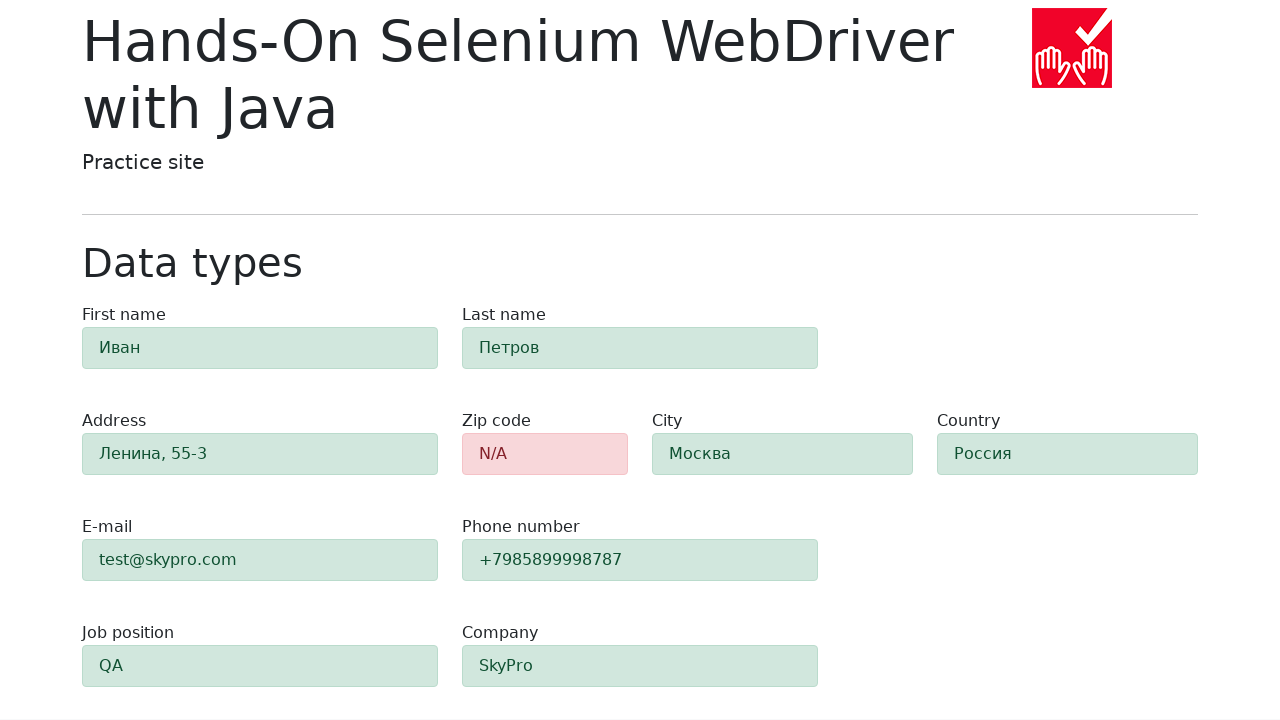